Tests a practice form by clicking a checkbox, selecting the same value in a dropdown, entering it in a text field, and triggering an alert to verify the value appears in the alert message

Starting URL: http://qaclickacademy.com/practice.php

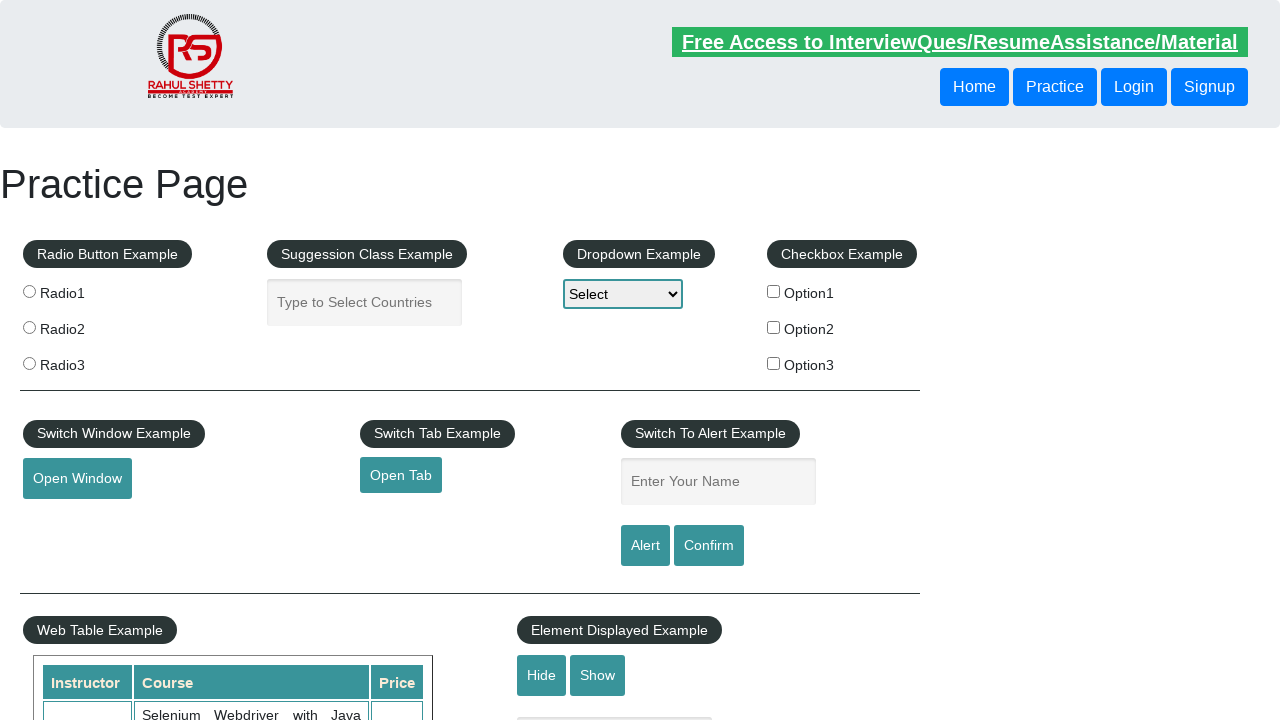

Clicked checkbox option 2 at (774, 327) on #checkBoxOption2
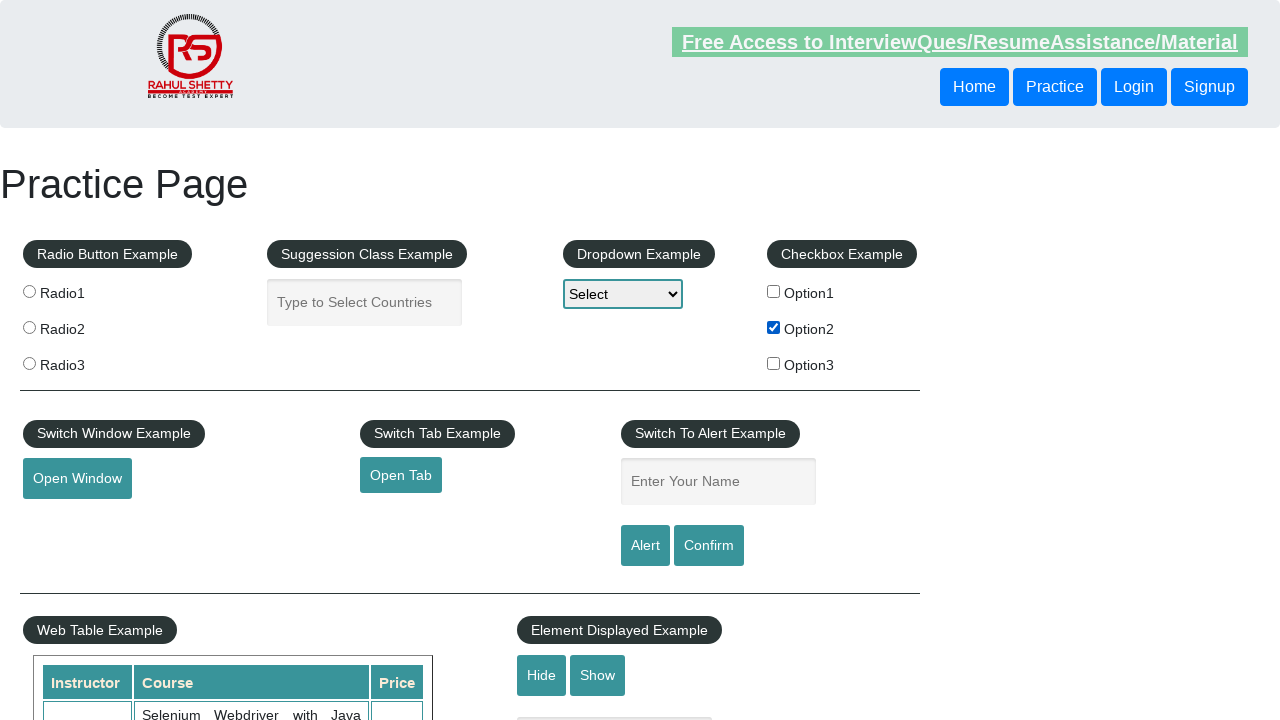

Retrieved checkbox value: option2
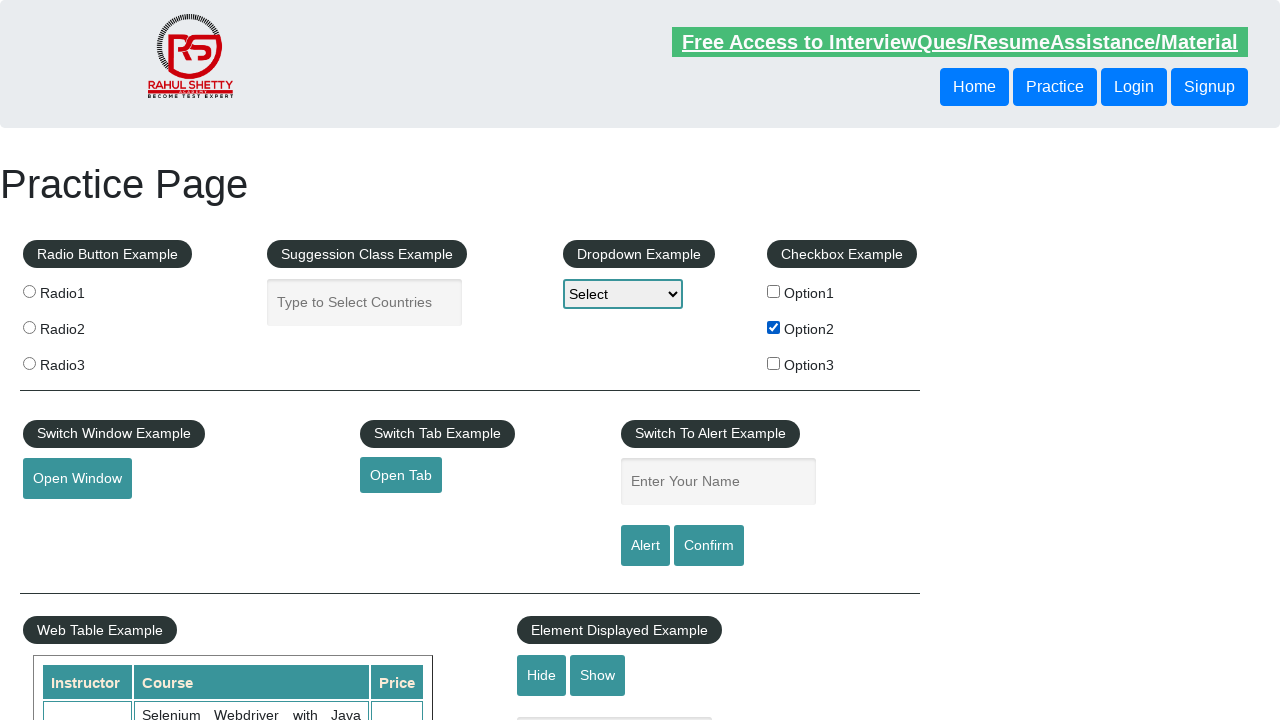

Selected value 'option2' in dropdown on #dropdown-class-example
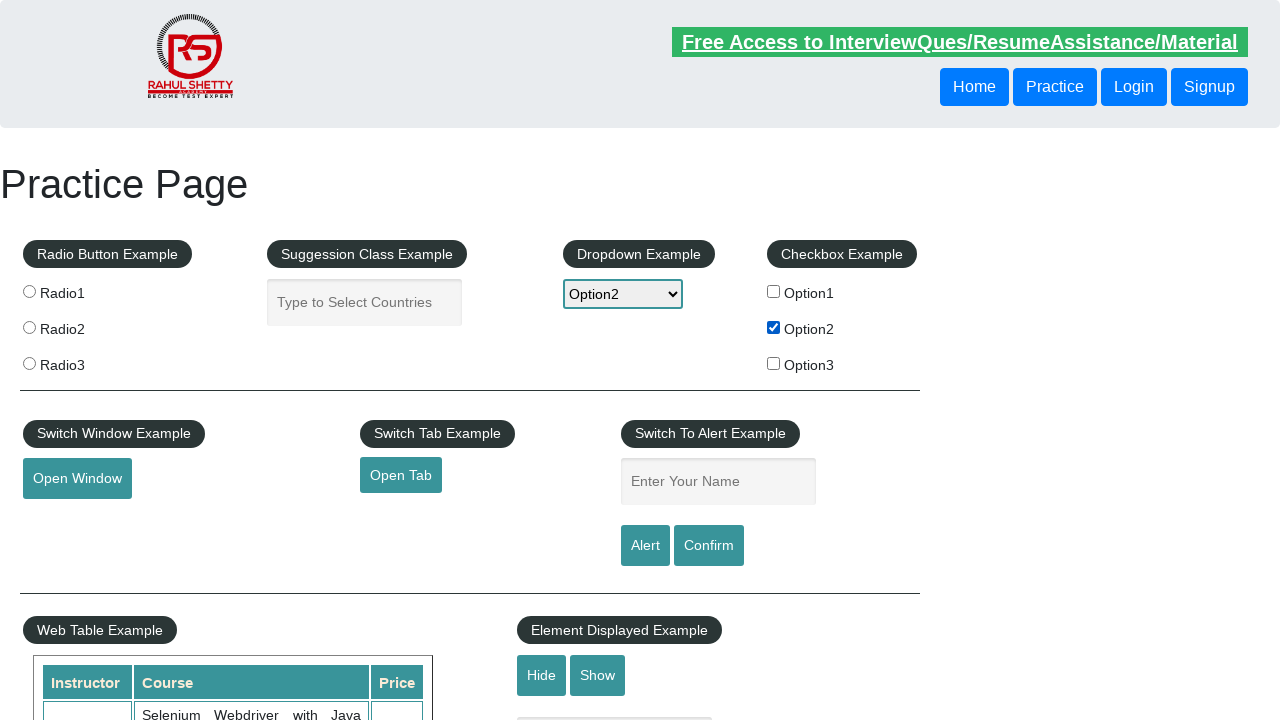

Entered value 'option2' in name field on #name
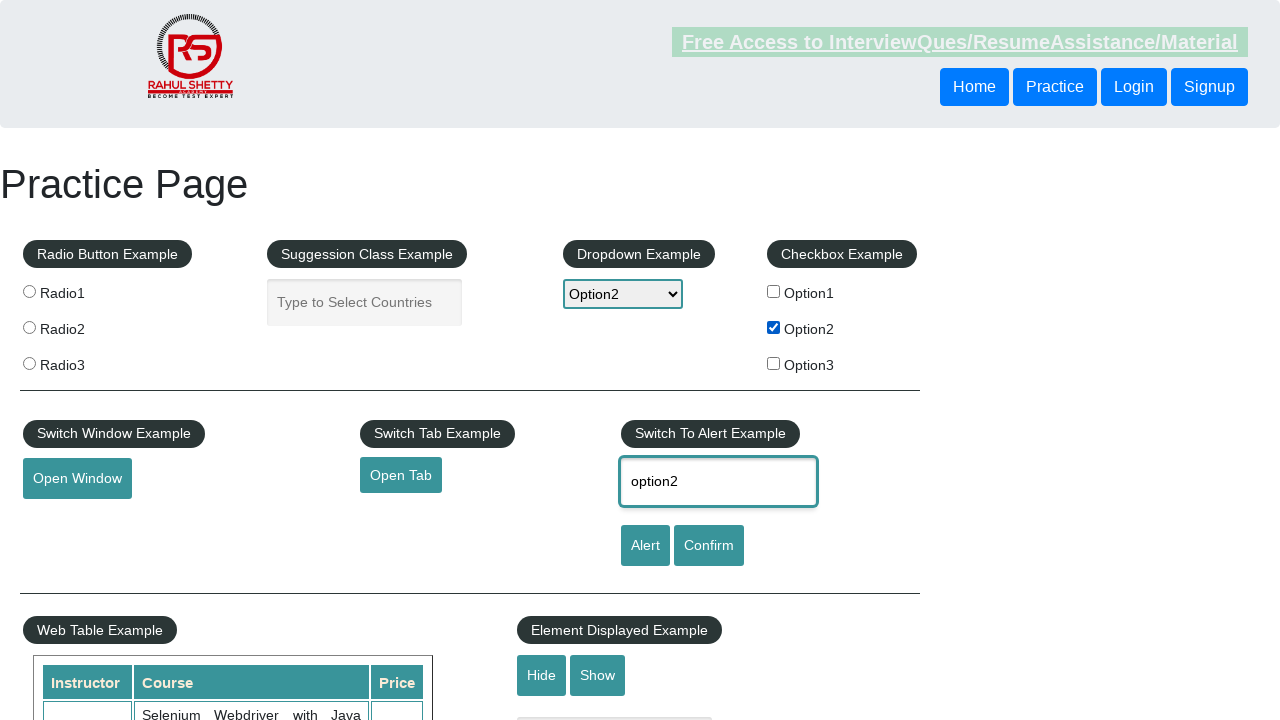

Clicked alert button at (645, 546) on #alertbtn
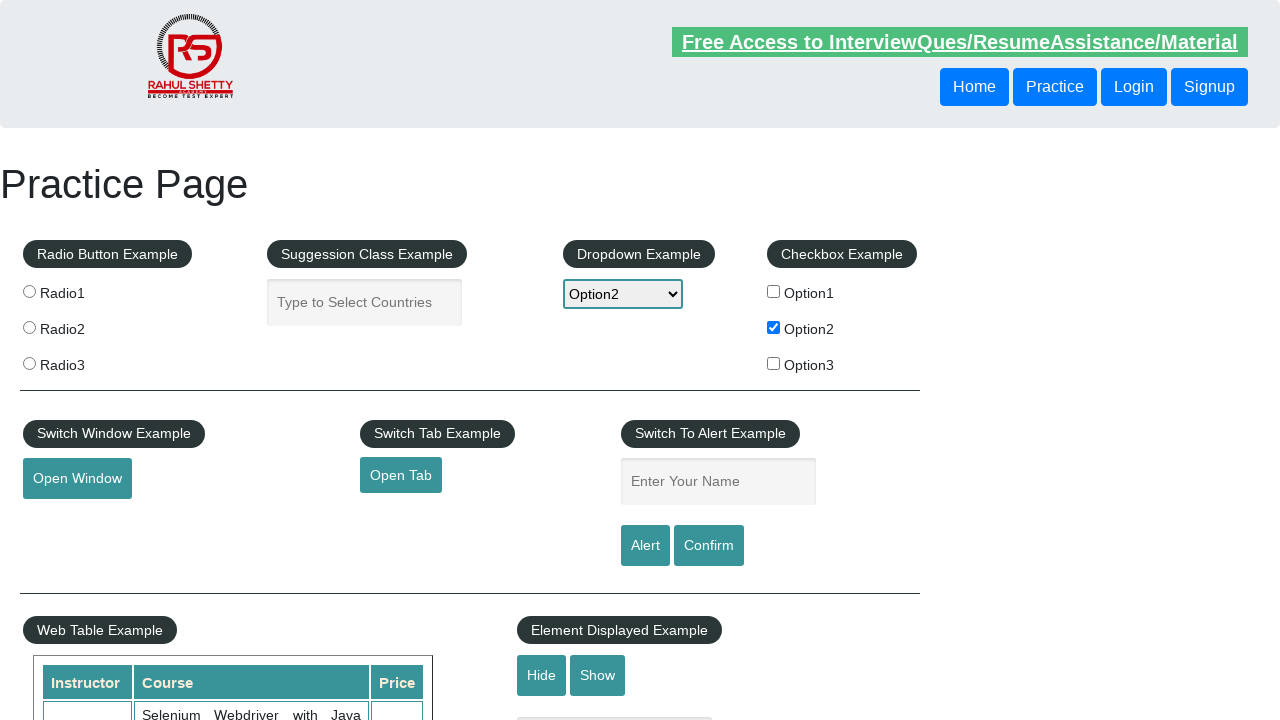

Alert dialog accepted and verified
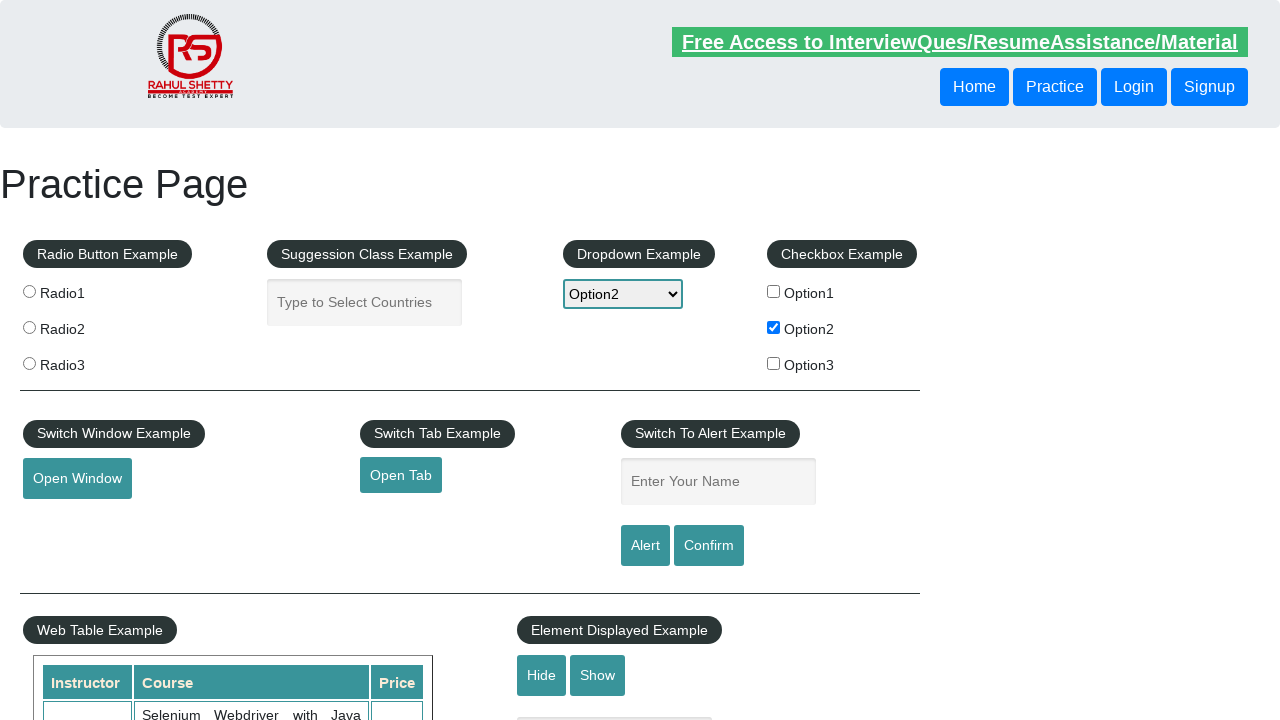

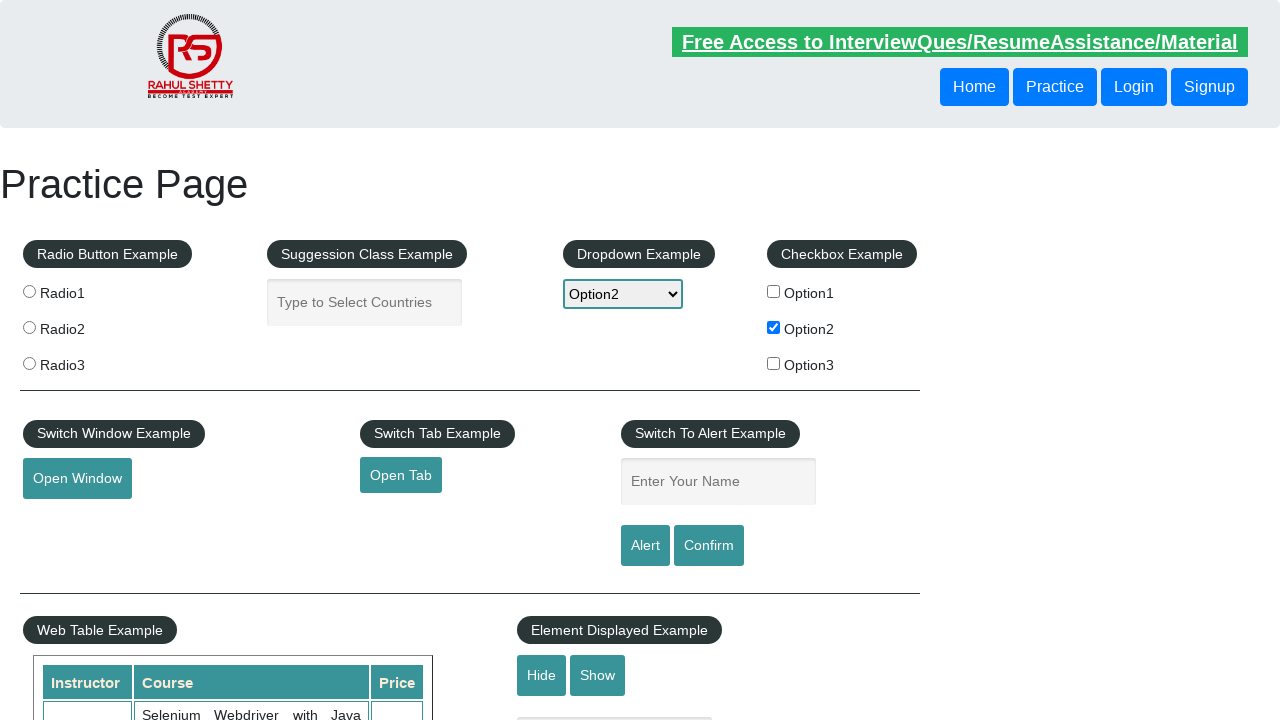